Tests clicking buttons on the UI Testing Playground's Class Attribute page, which is designed to test handling elements with multiple or dynamic class attributes

Starting URL: http://uitestingplayground.com/classattr

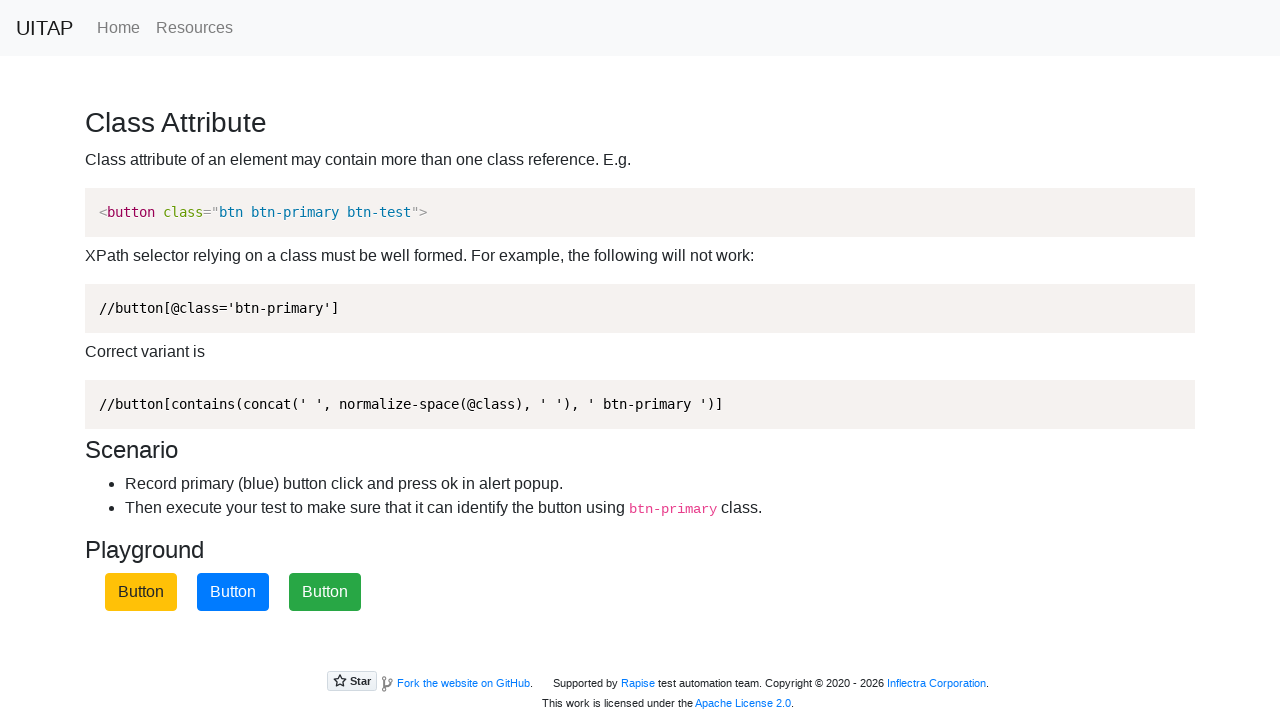

Clicked the primary button with dynamic class attributes at (233, 592) on button.btn-primary
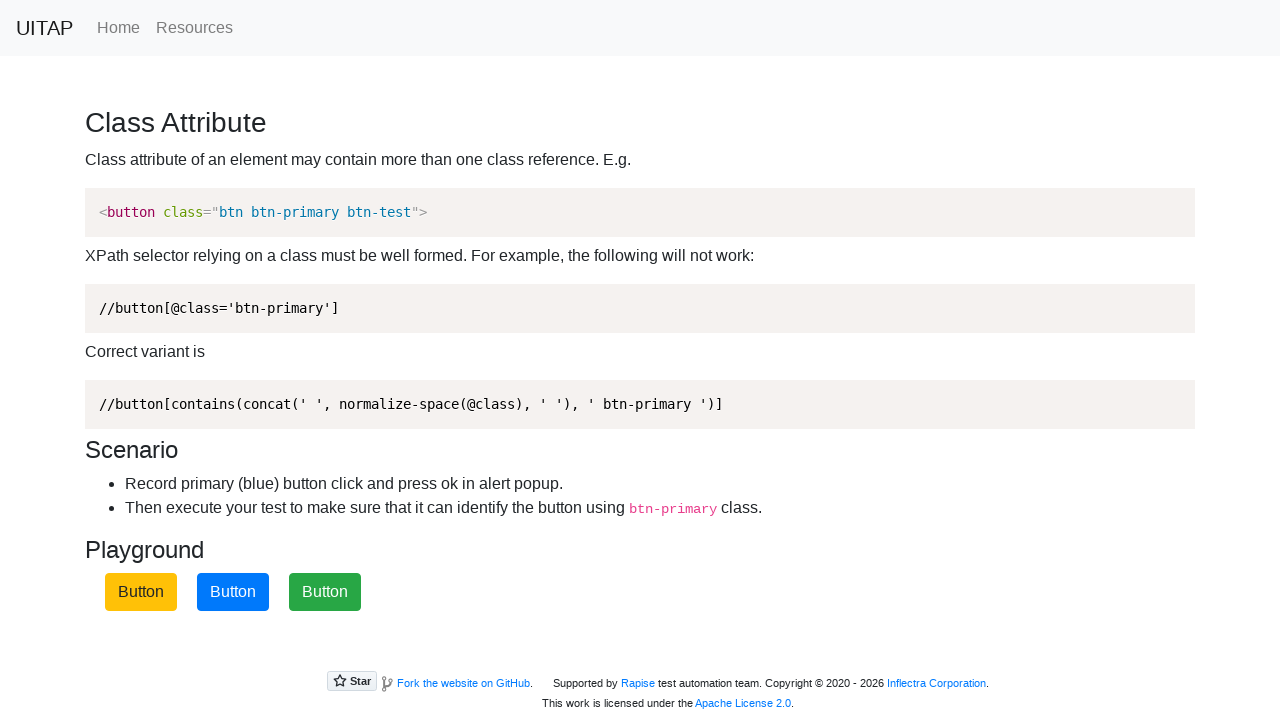

Clicked the primary button again at (233, 592) on button.btn-primary
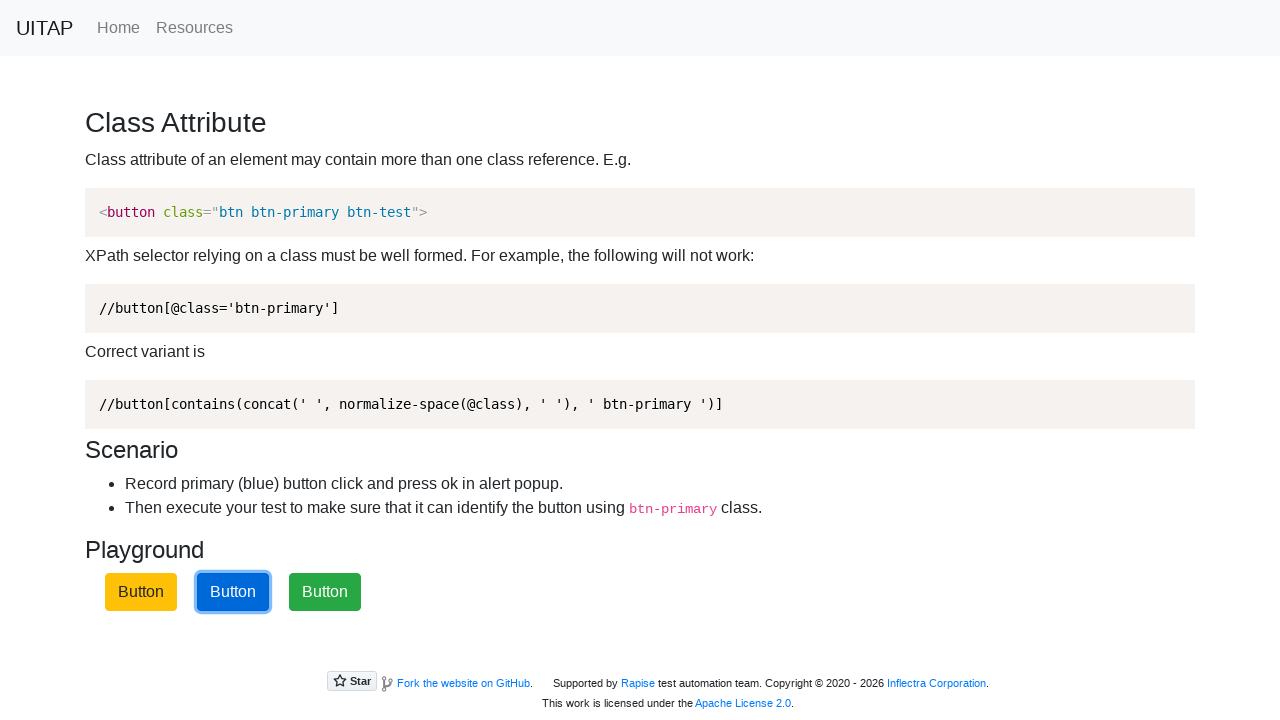

Clicked on the page heading element at (640, 123) on .container h3
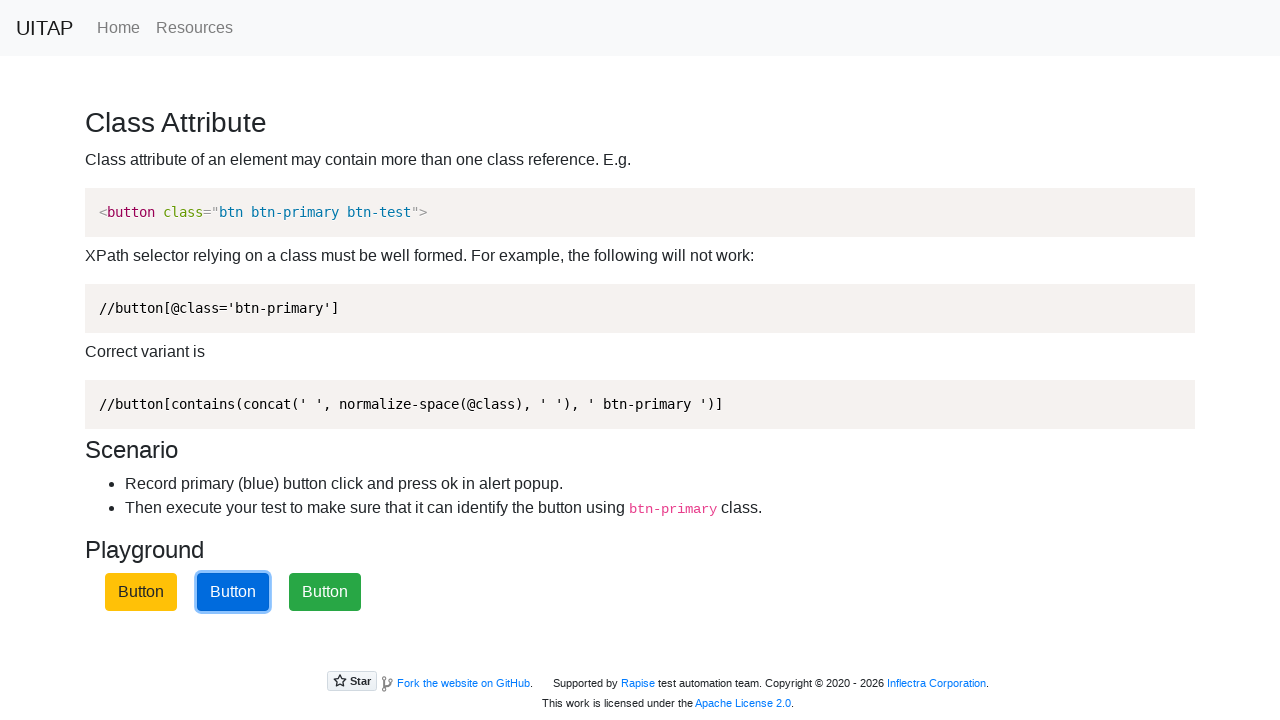

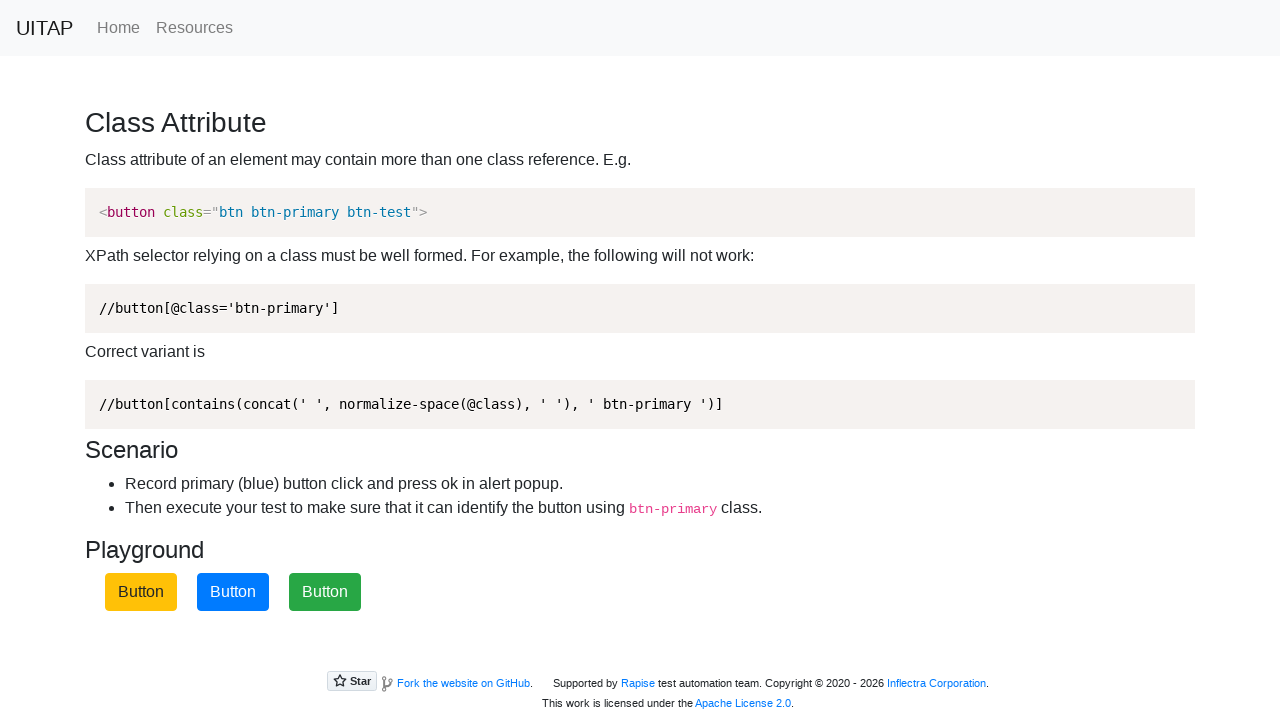